Tests the text box form on DemoQA by filling in all fields (full name, email, current address, permanent address) and submitting the form to verify successful submission.

Starting URL: https://demoqa.com/text-box

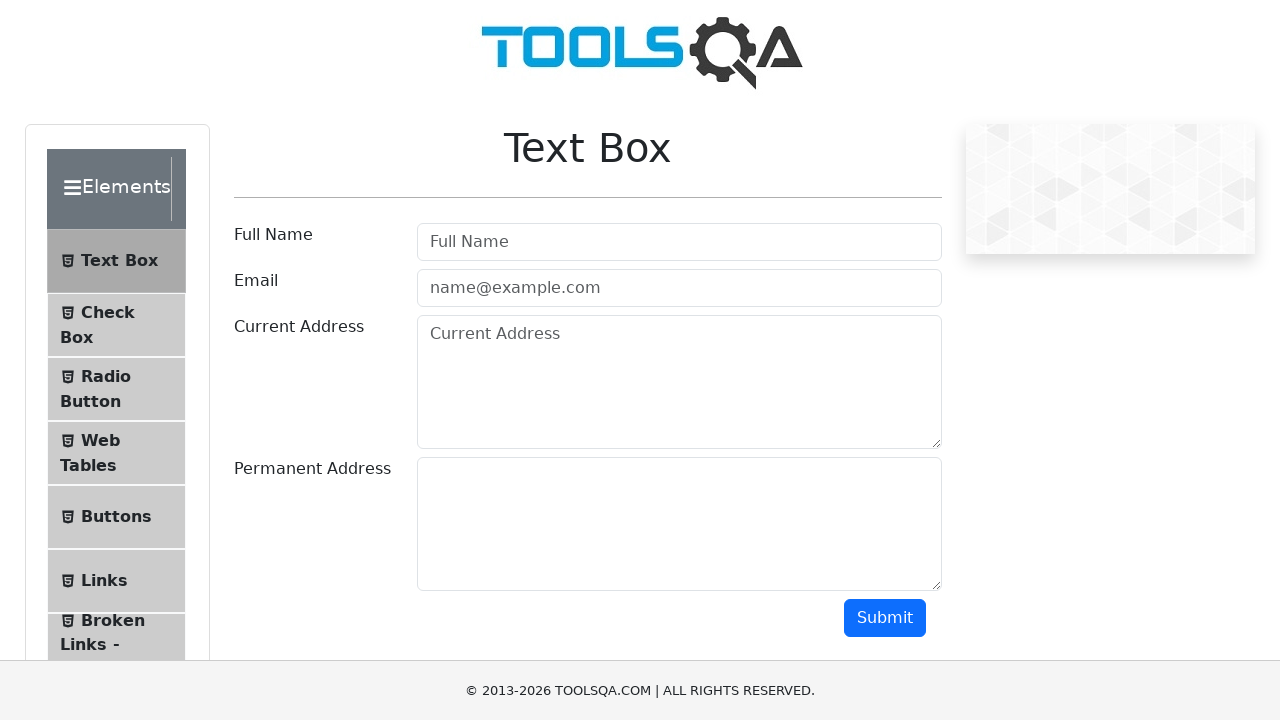

Filled Full Name field with 'Шлиппенрубель Аристарх Иванович' on #userName
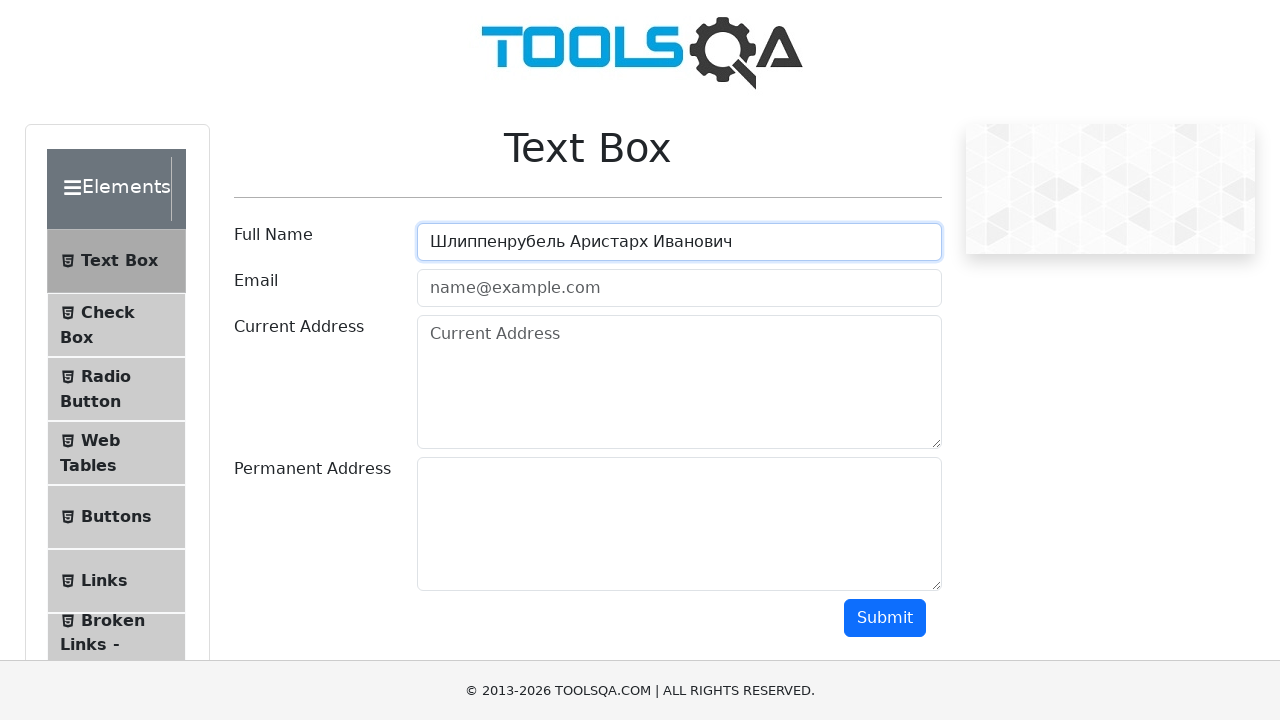

Filled Email field with 'test@example.com' on #userEmail
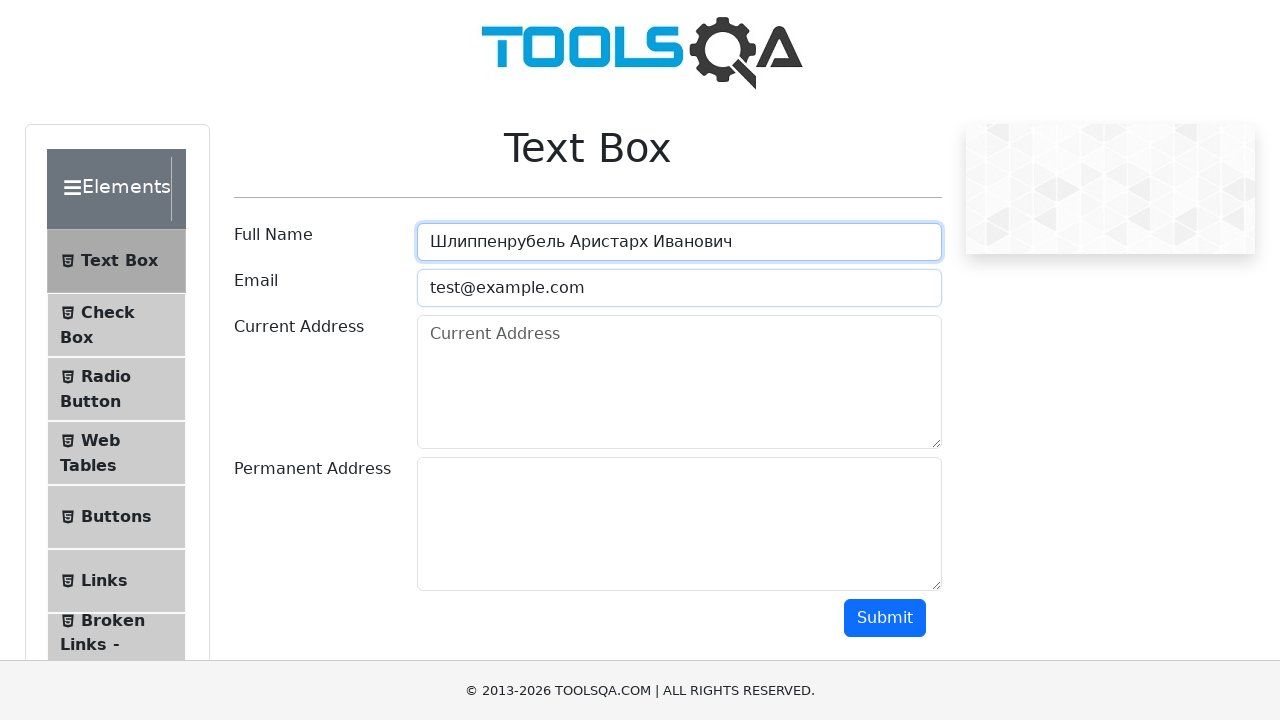

Filled Current Address field with Russian address on #currentAddress
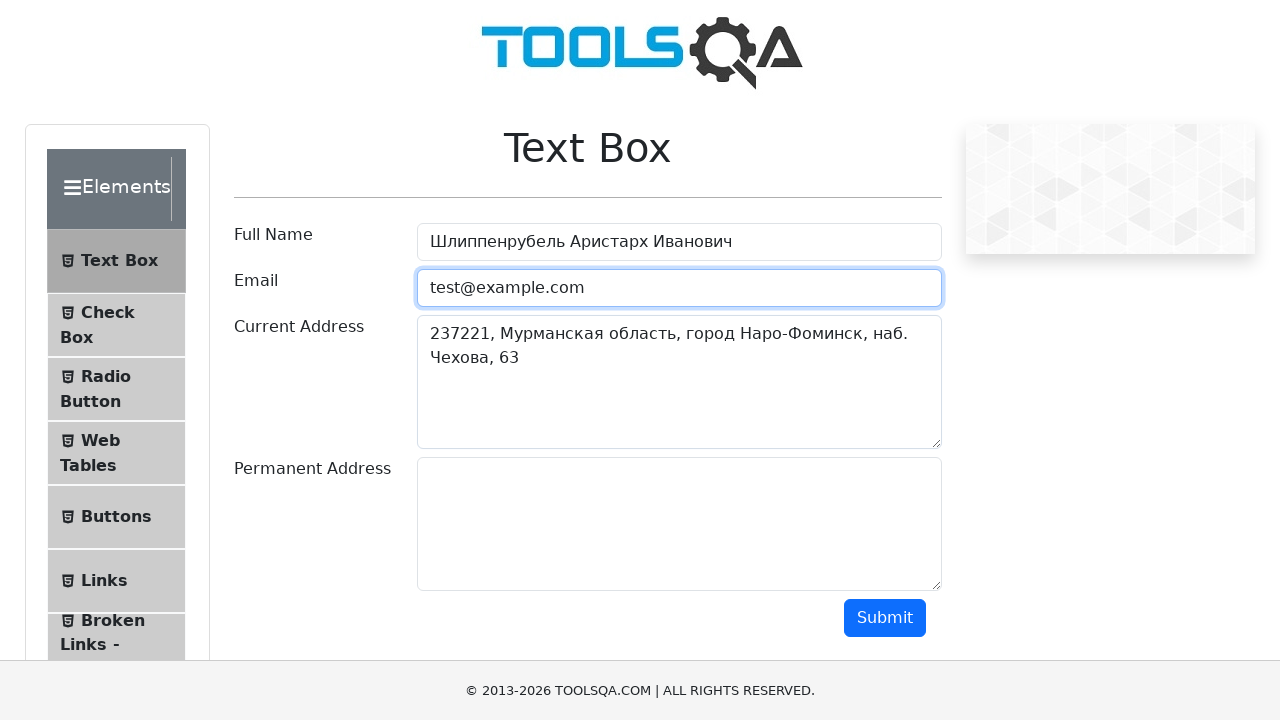

Filled Permanent Address field with Russian address on #permanentAddress
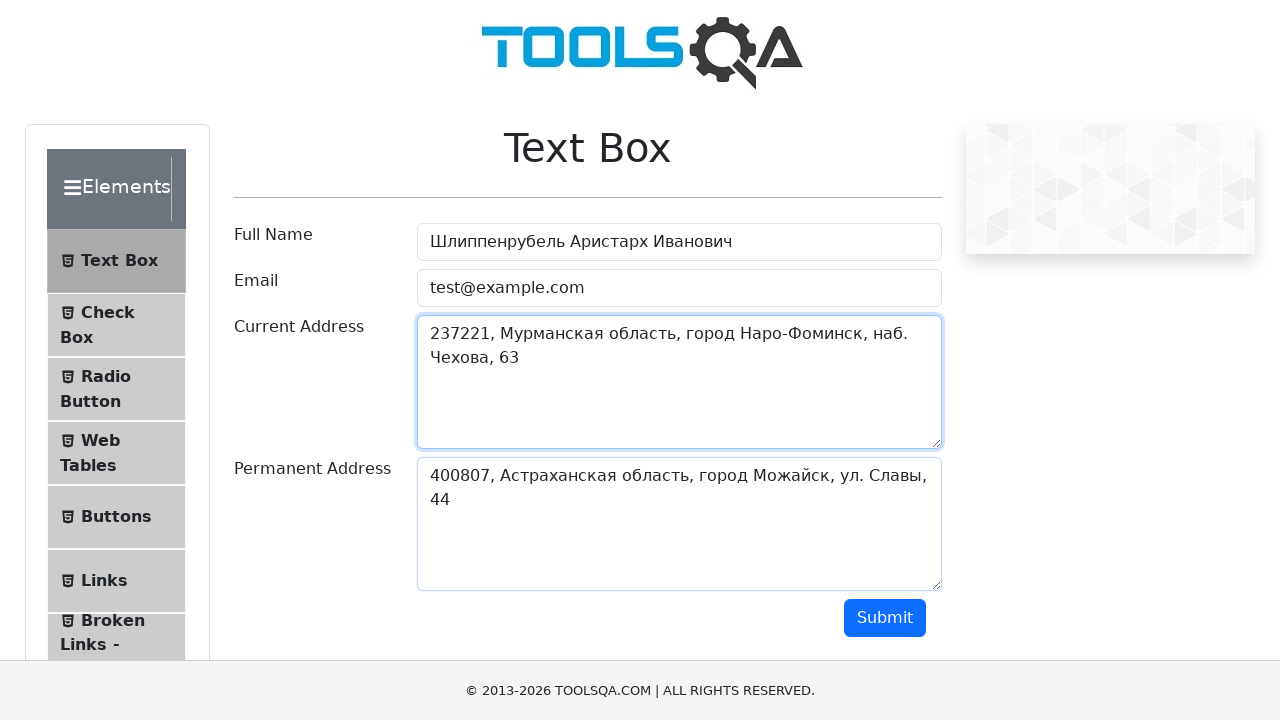

Clicked Submit button at (885, 618) on #submit
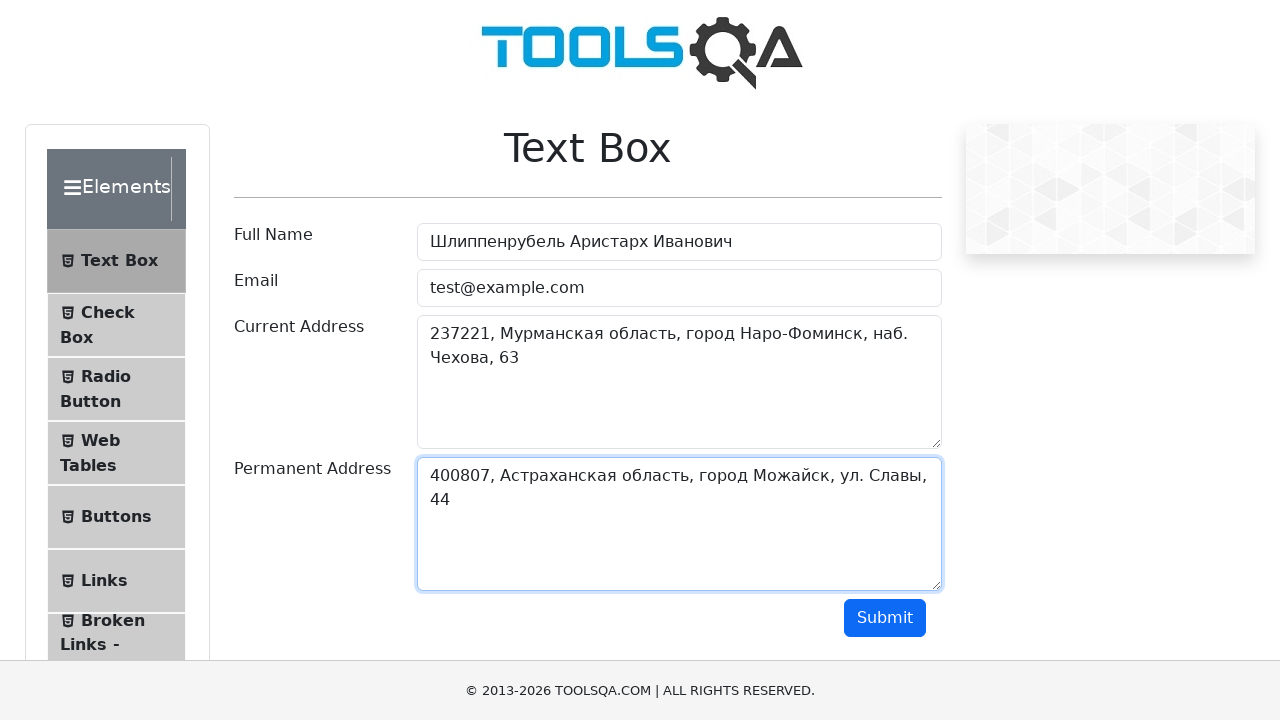

Output area appeared confirming successful form submission
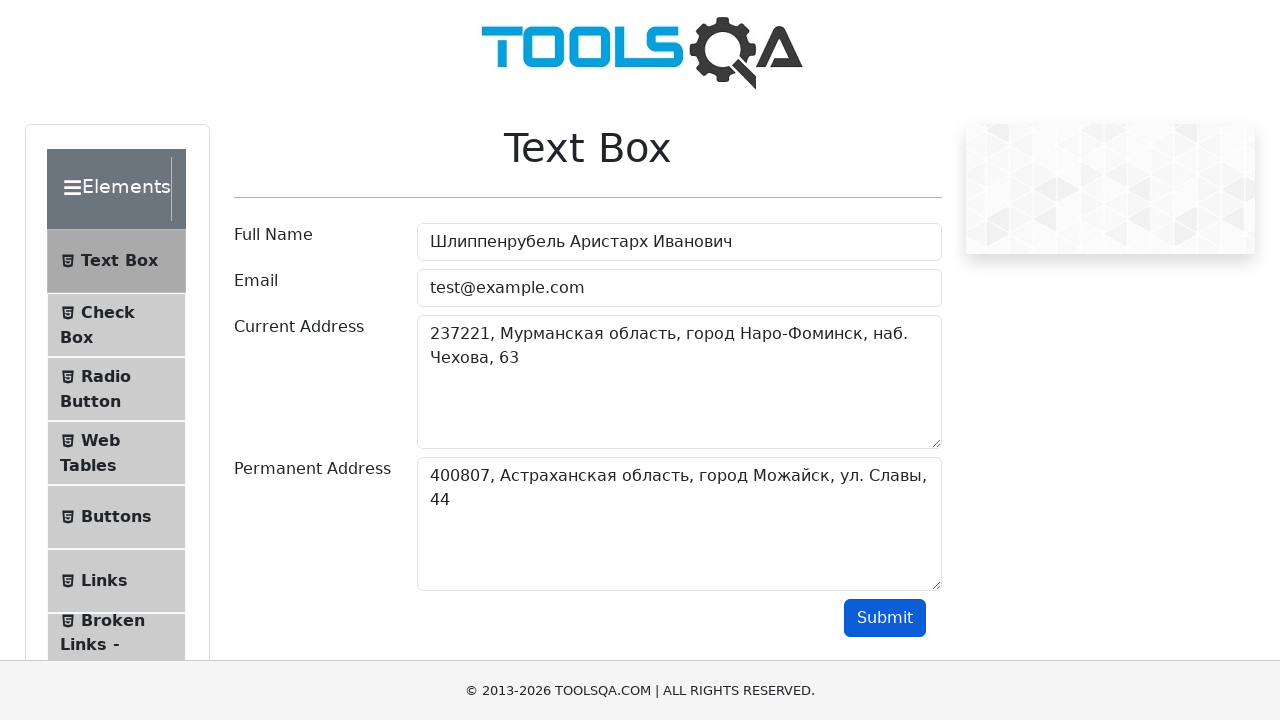

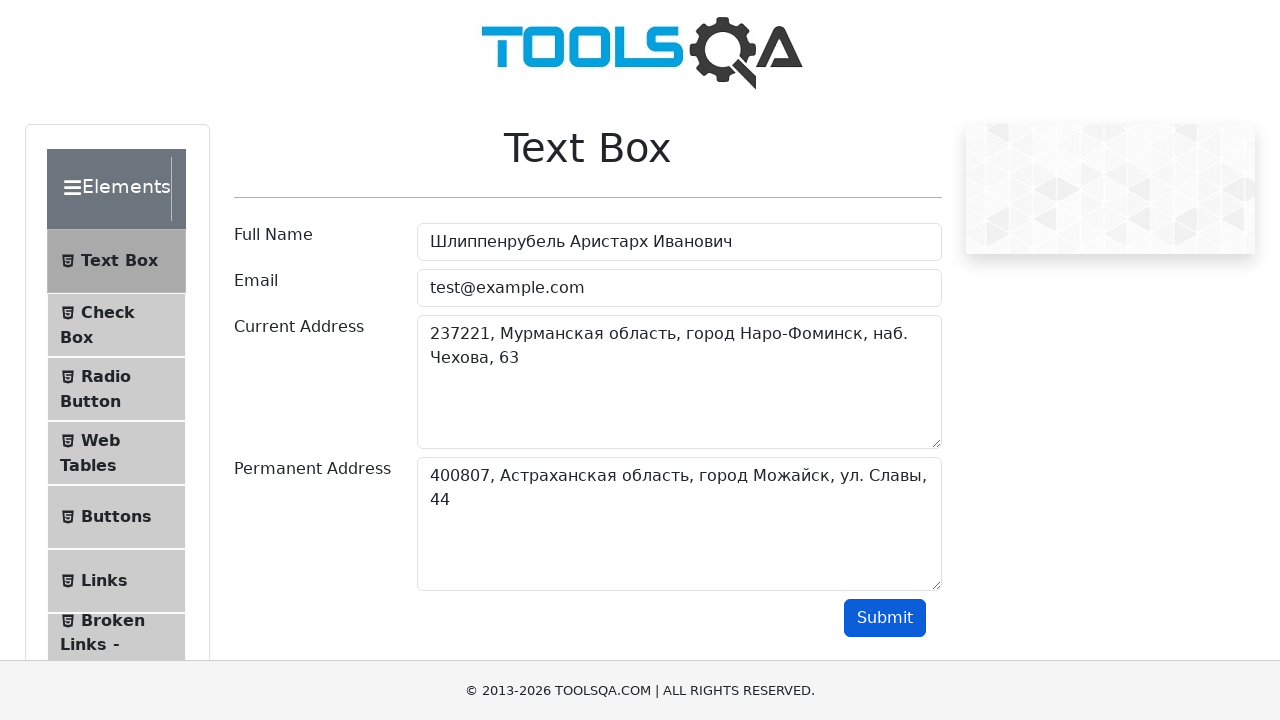